Fills out the RPA Challenge form with personal and company information (email, first name, last name, phone, address, company name, and role) and submits it.

Starting URL: https://rpachallenge.com

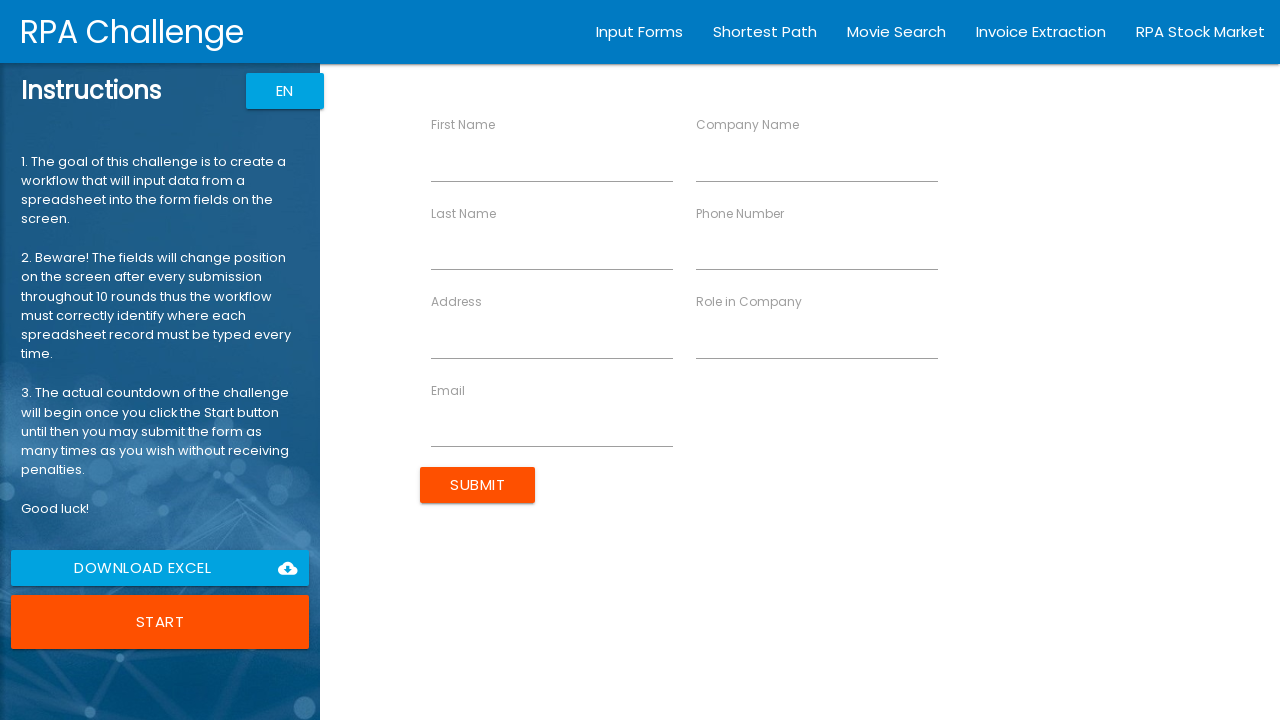

Filled email field with 'john.smith@techcorp.com' on input[ng-reflect-name='labelEmail']
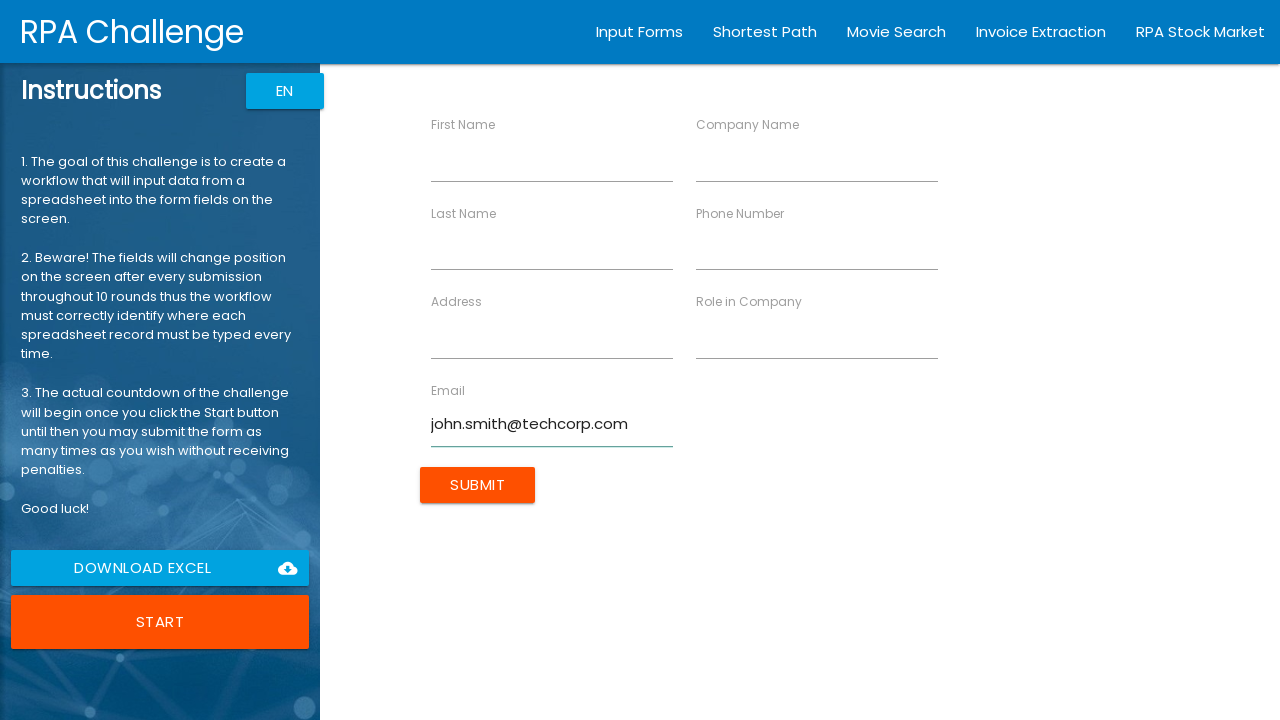

Filled first name field with 'John' on input[ng-reflect-name='labelFirstName']
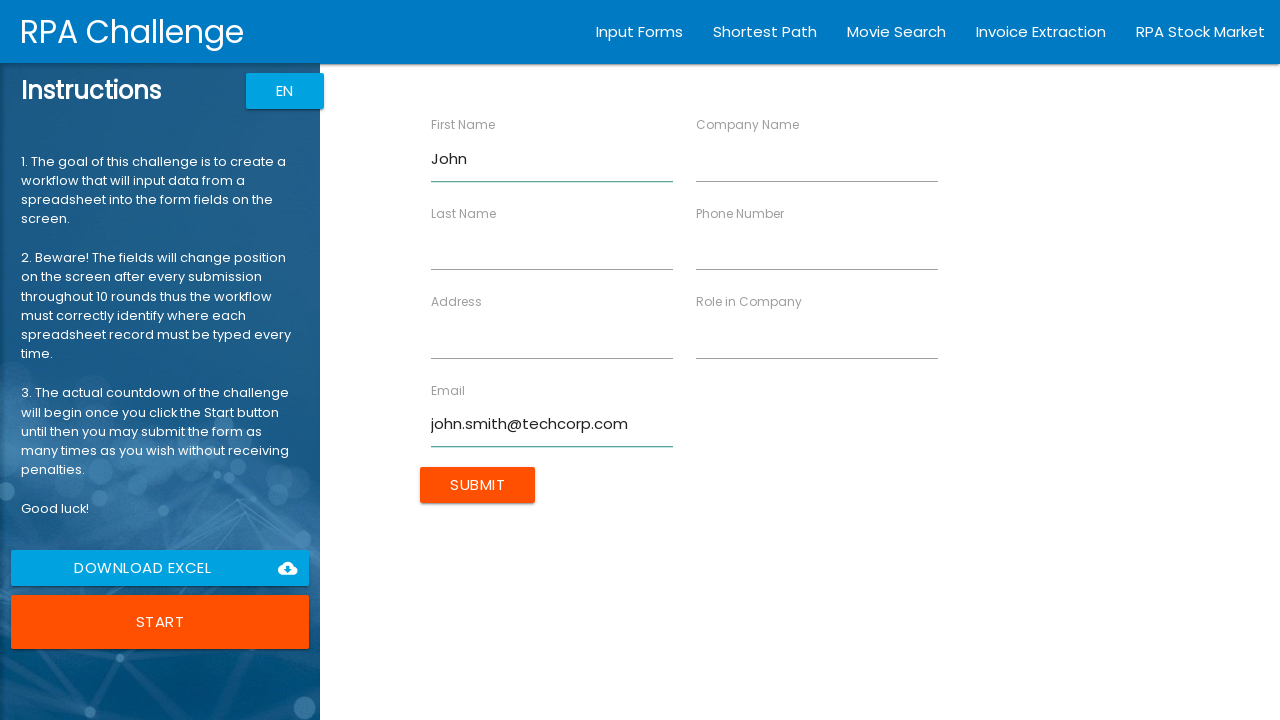

Filled last name field with 'Smith' on input[ng-reflect-name='labelLastName']
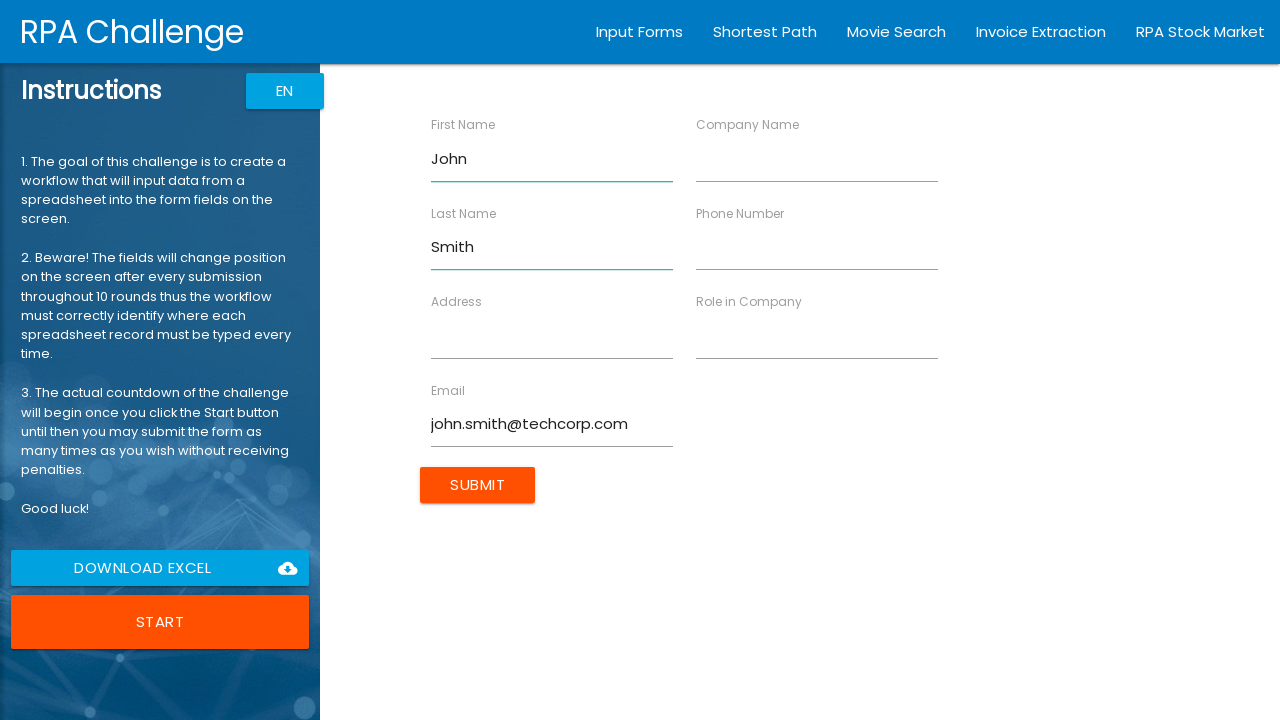

Filled phone field with '5551234567' on input[ng-reflect-name='labelPhone']
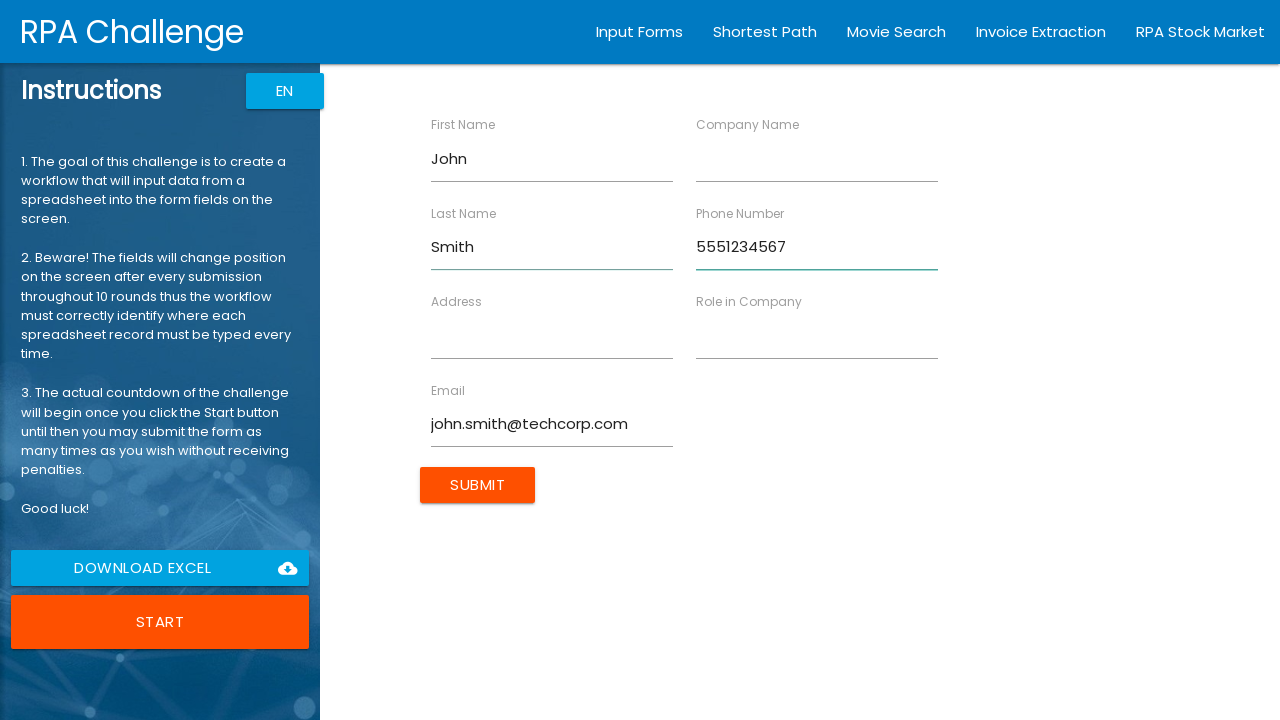

Filled address field with '742 Evergreen Terrace, Springfield' on input[ng-reflect-name='labelAddress']
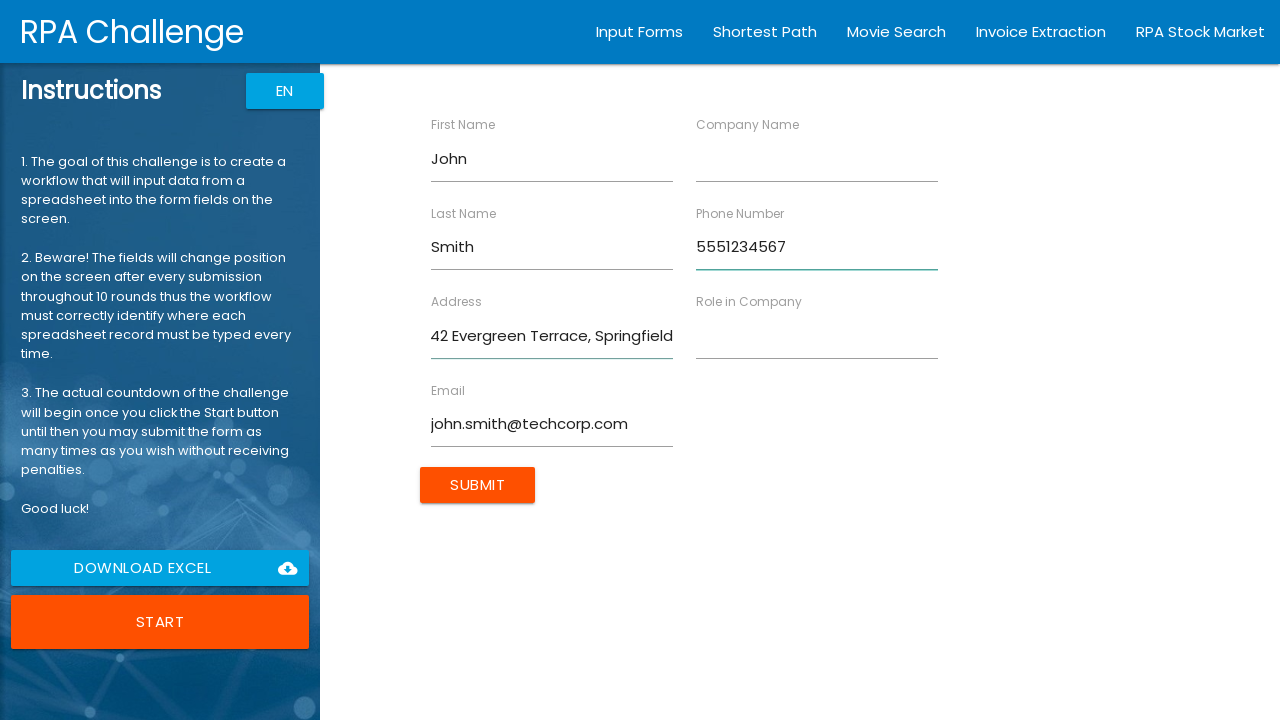

Filled company name field with 'TechCorp Industries' on input[ng-reflect-name='labelCompanyName']
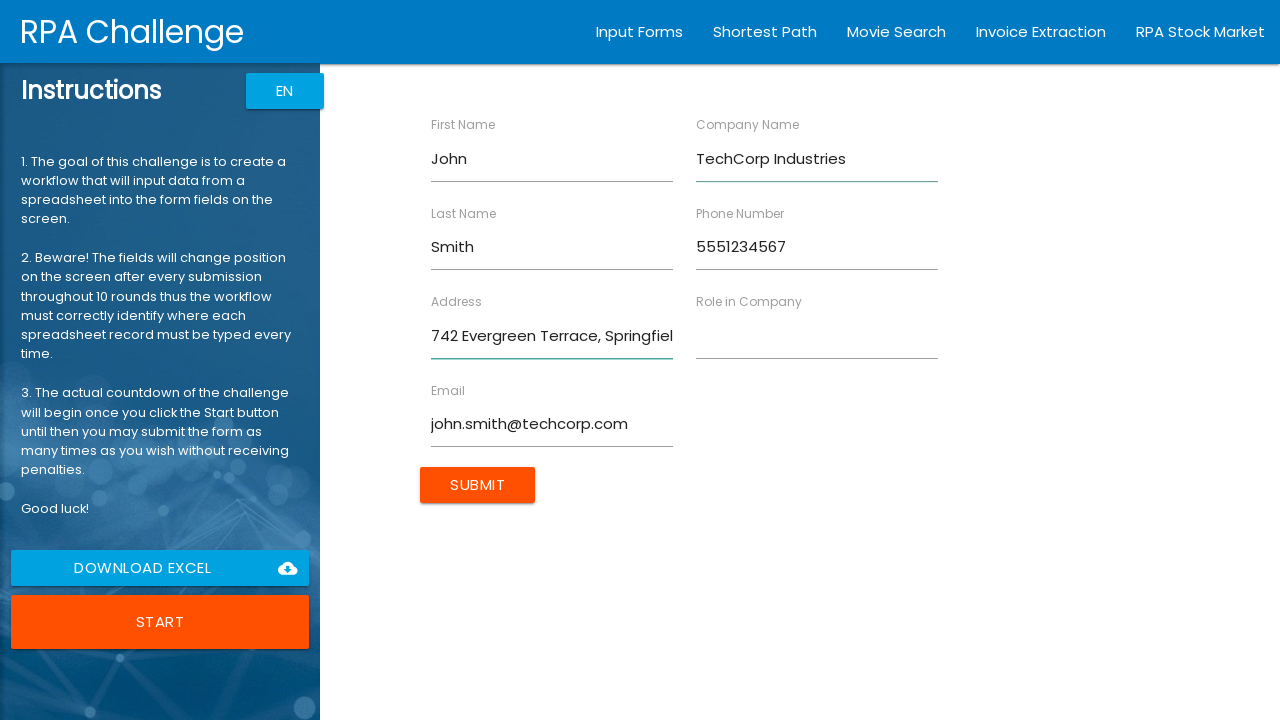

Filled role field with 'Software Engineer' on input[ng-reflect-name='labelRole']
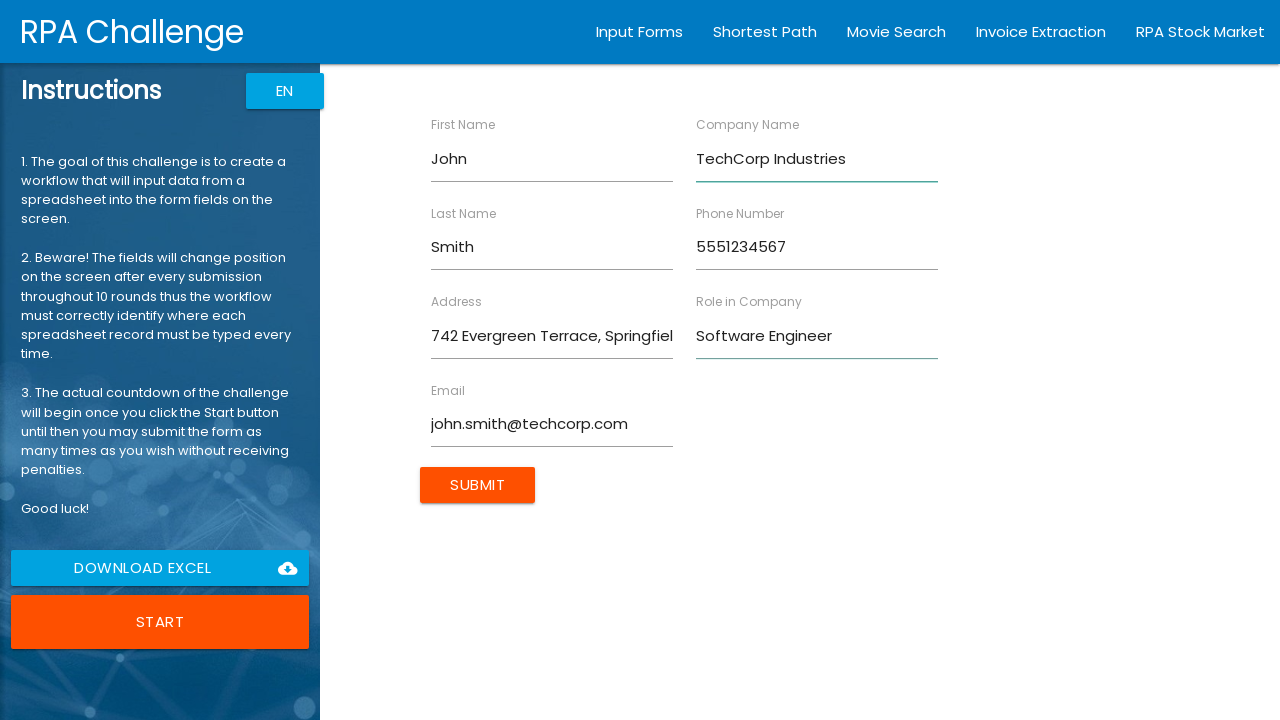

Clicked submit button to submit the RPA Challenge form at (478, 485) on input[type='submit']
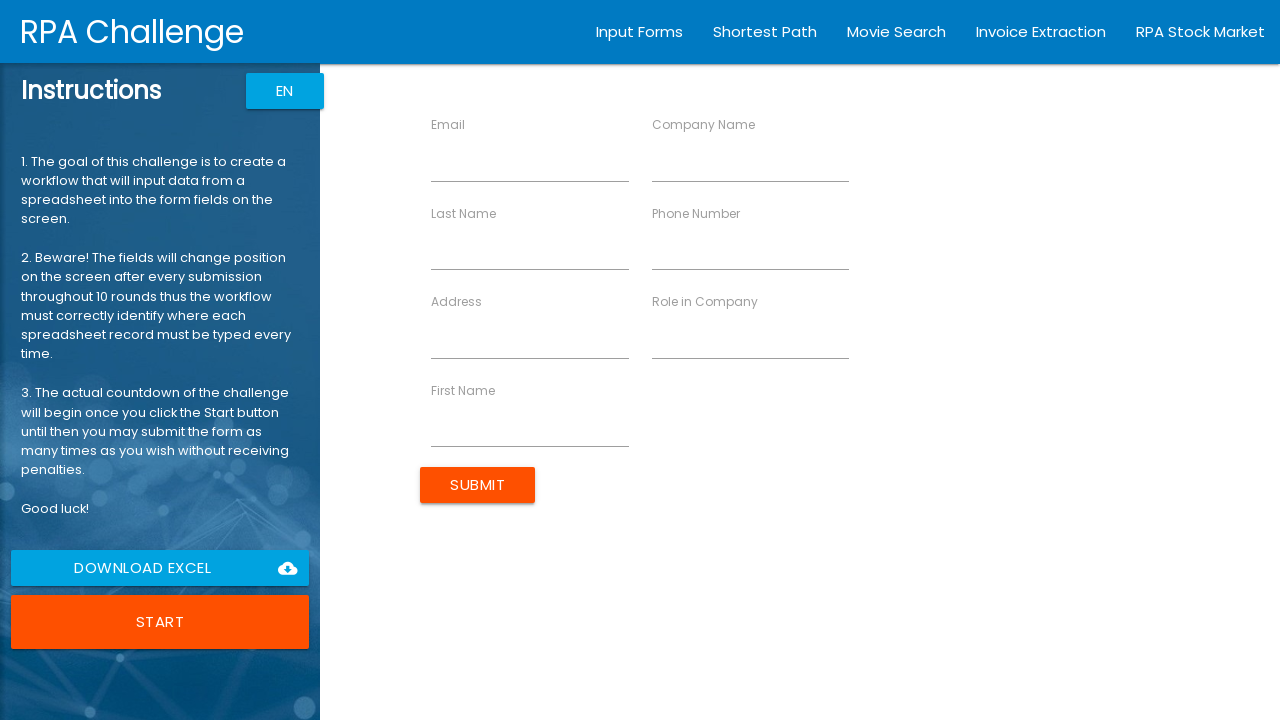

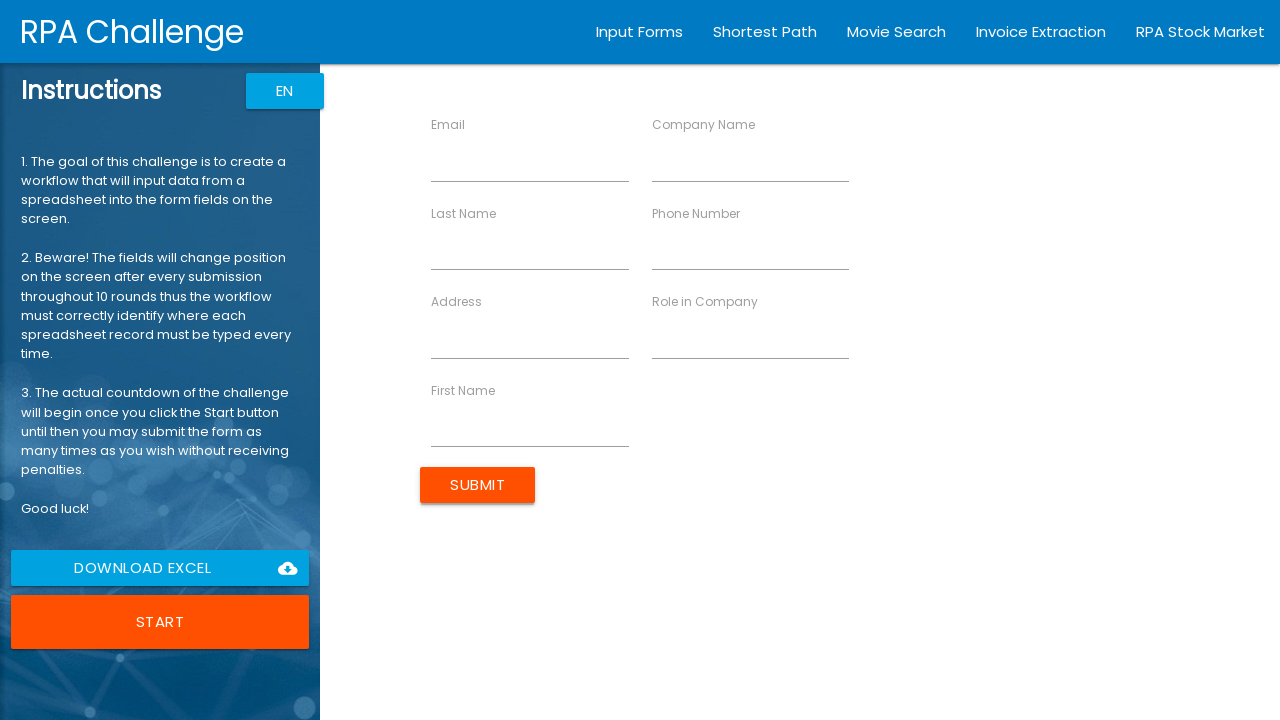